Navigates to checkboxes page and toggles the state of a checkbox

Starting URL: https://the-internet.herokuapp.com/checkboxes

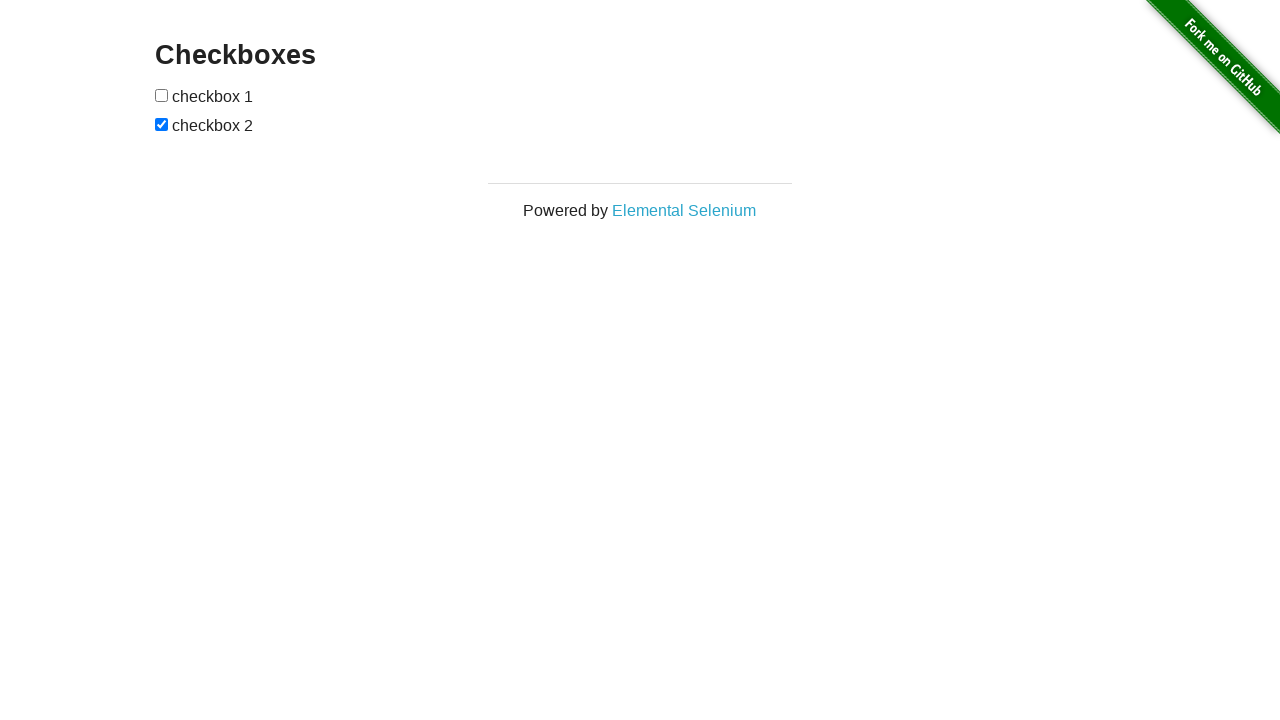

Navigated to checkboxes page
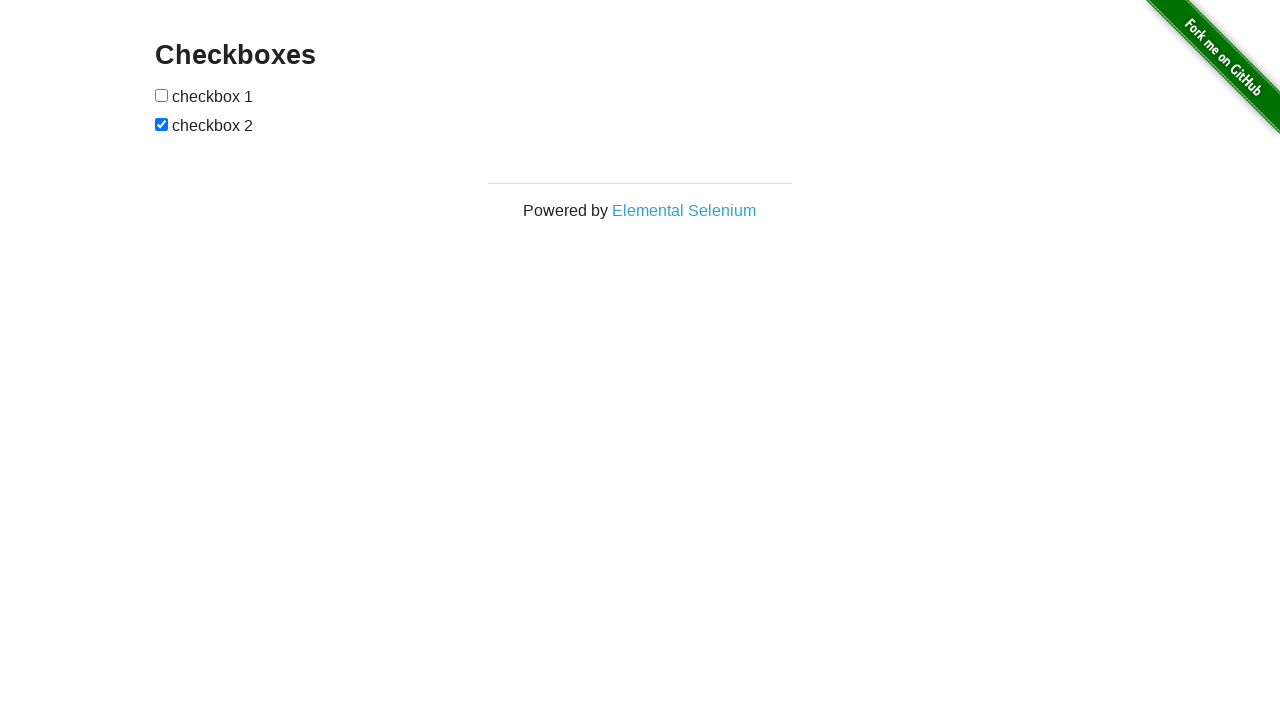

Located all checkboxes on the page
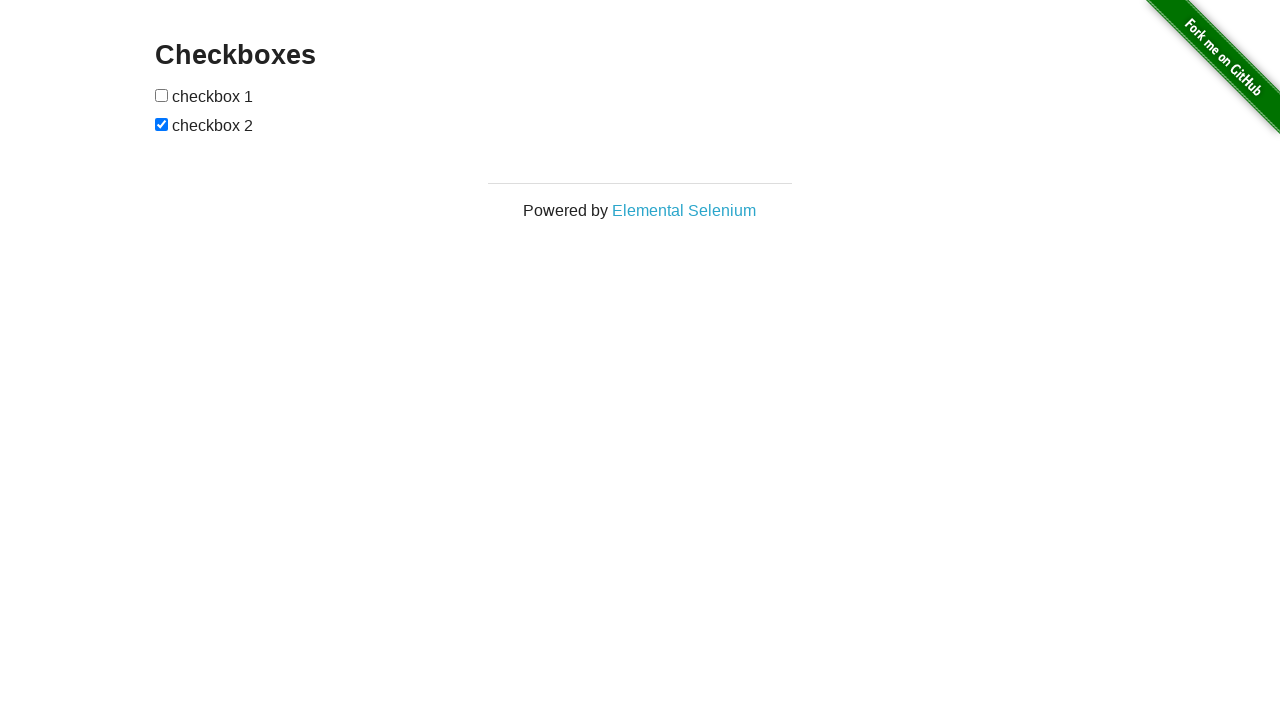

Selected the first checkbox
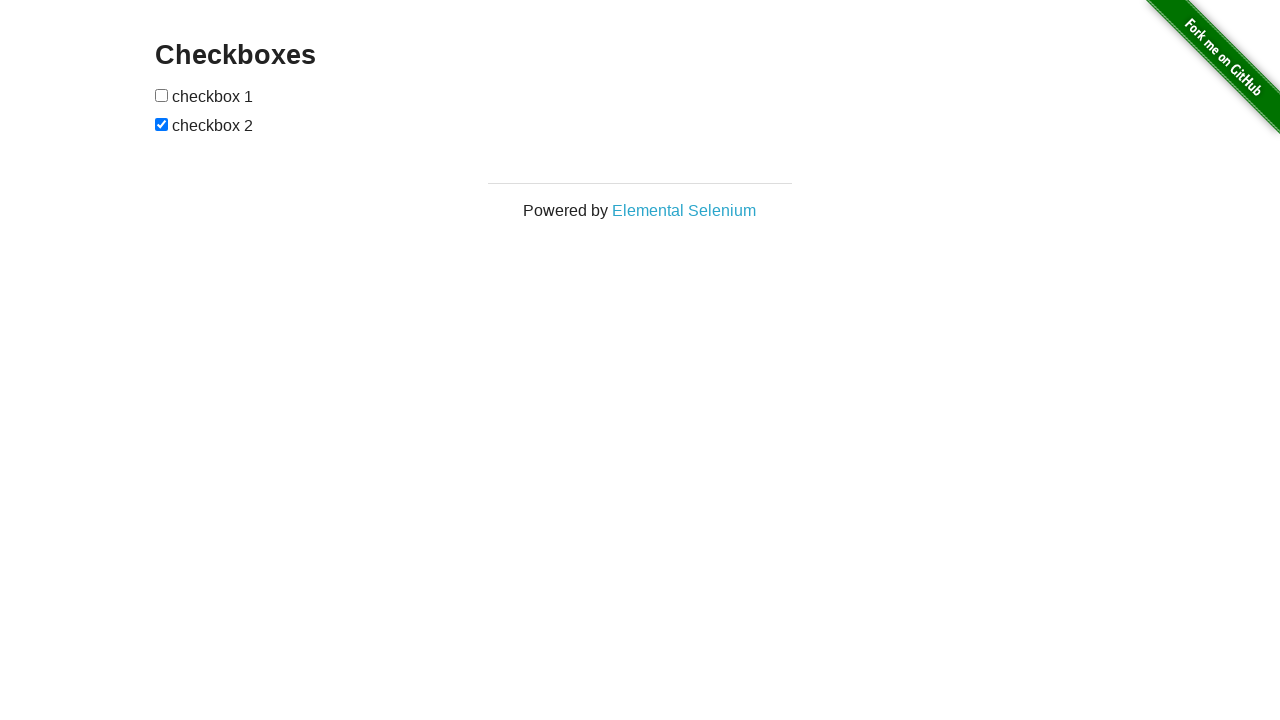

Toggled the state of the first checkbox at (162, 95) on input[type="checkbox"] >> nth=0
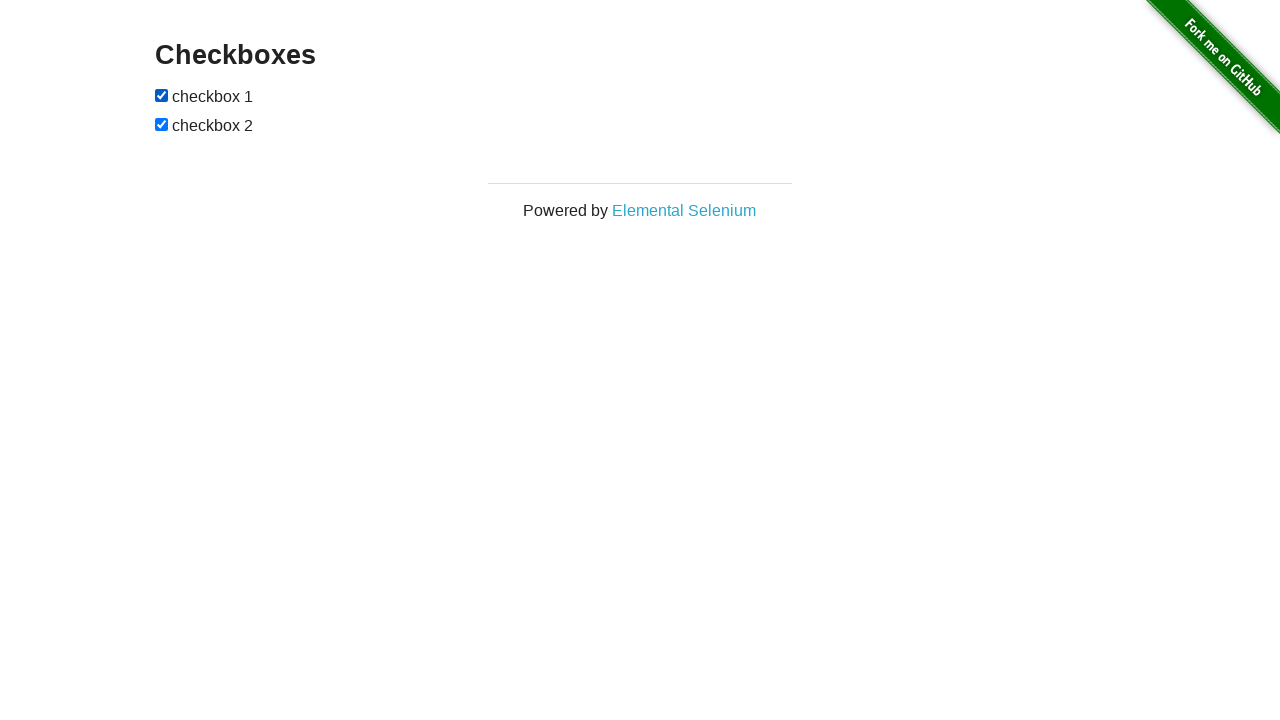

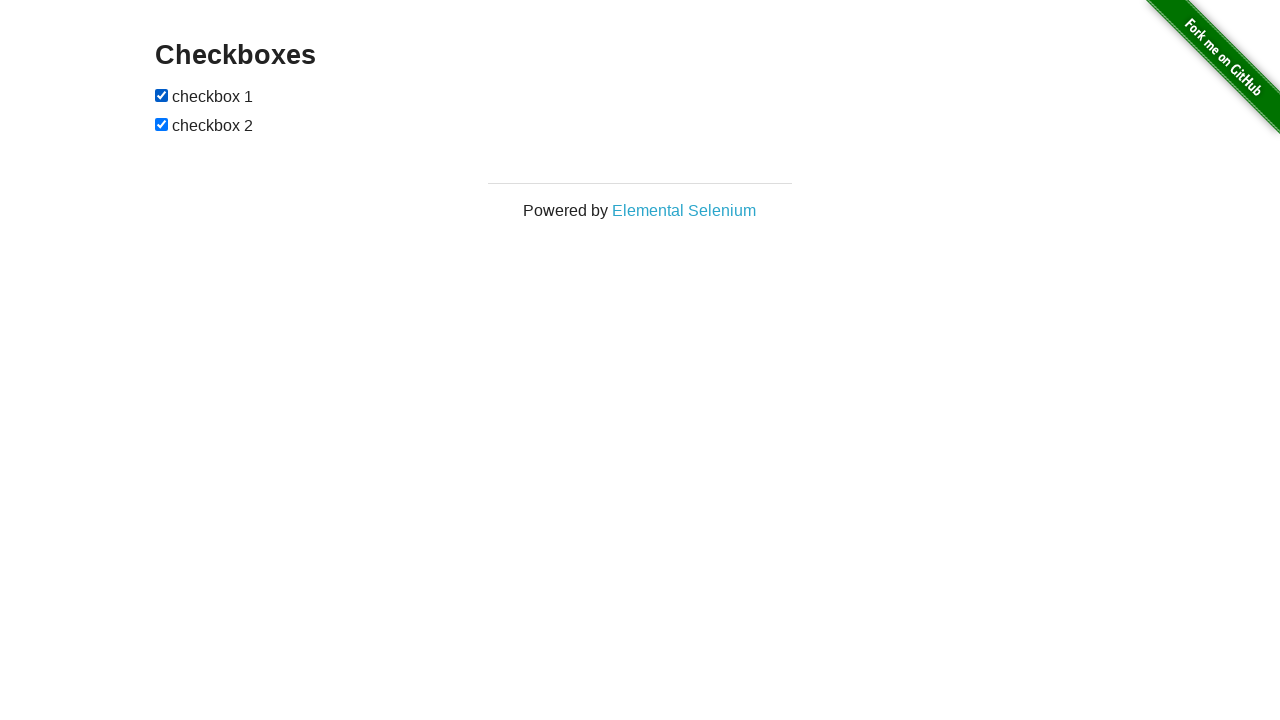